Tests autocomplete dropdown functionality by typing partial text, waiting for suggestions to appear, and selecting a specific country from the dropdown list

Starting URL: https://rahulshettyacademy.com/dropdownsPractise/

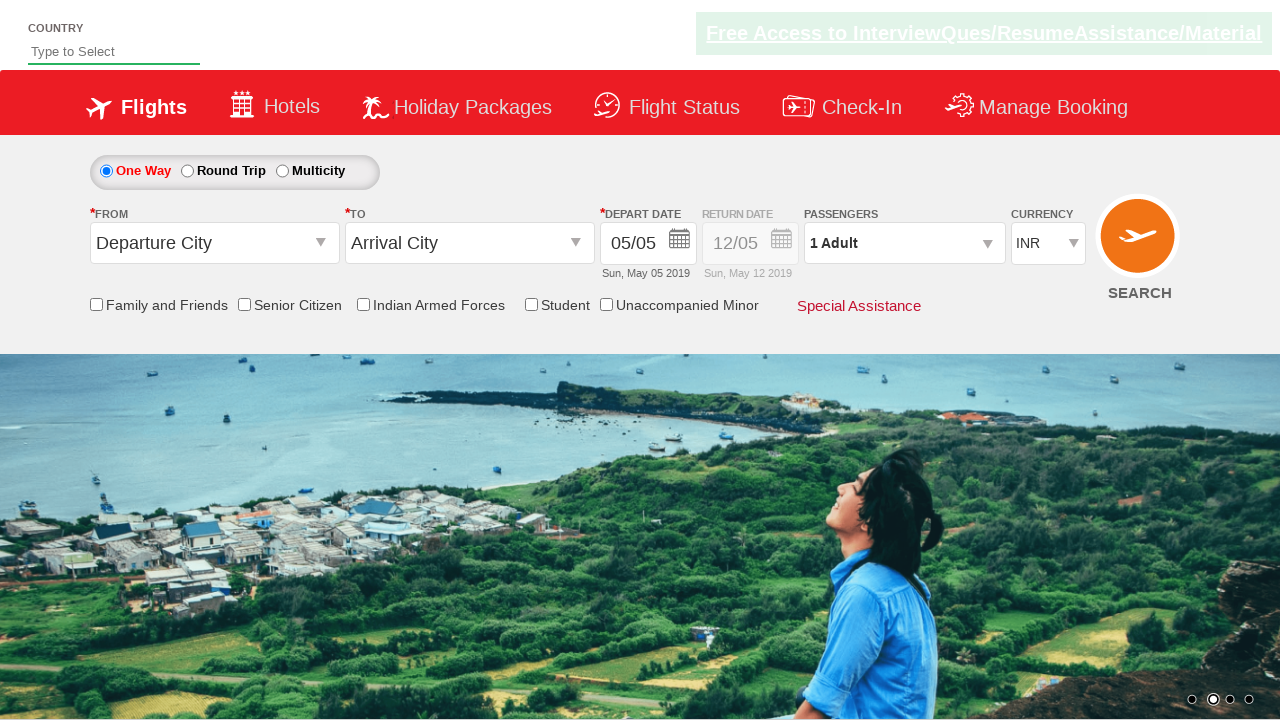

Filled autocomplete field with 'ind' on #autosuggest
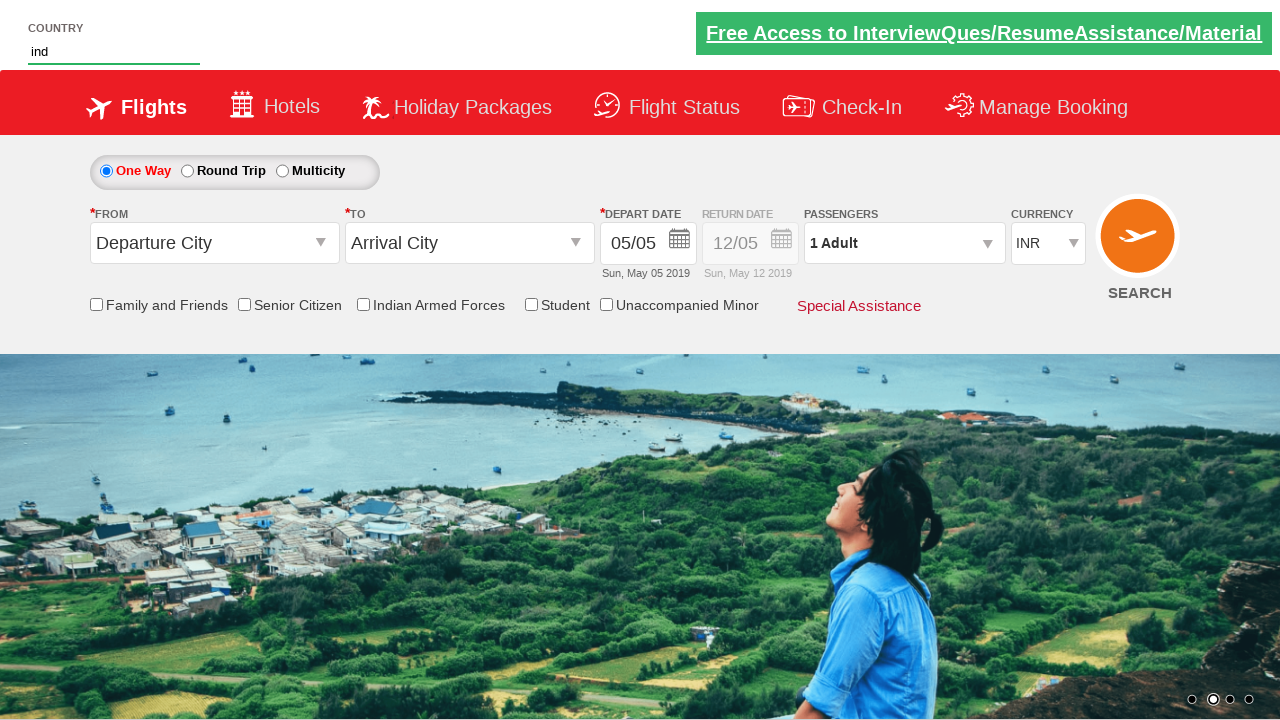

Autocomplete dropdown suggestions appeared
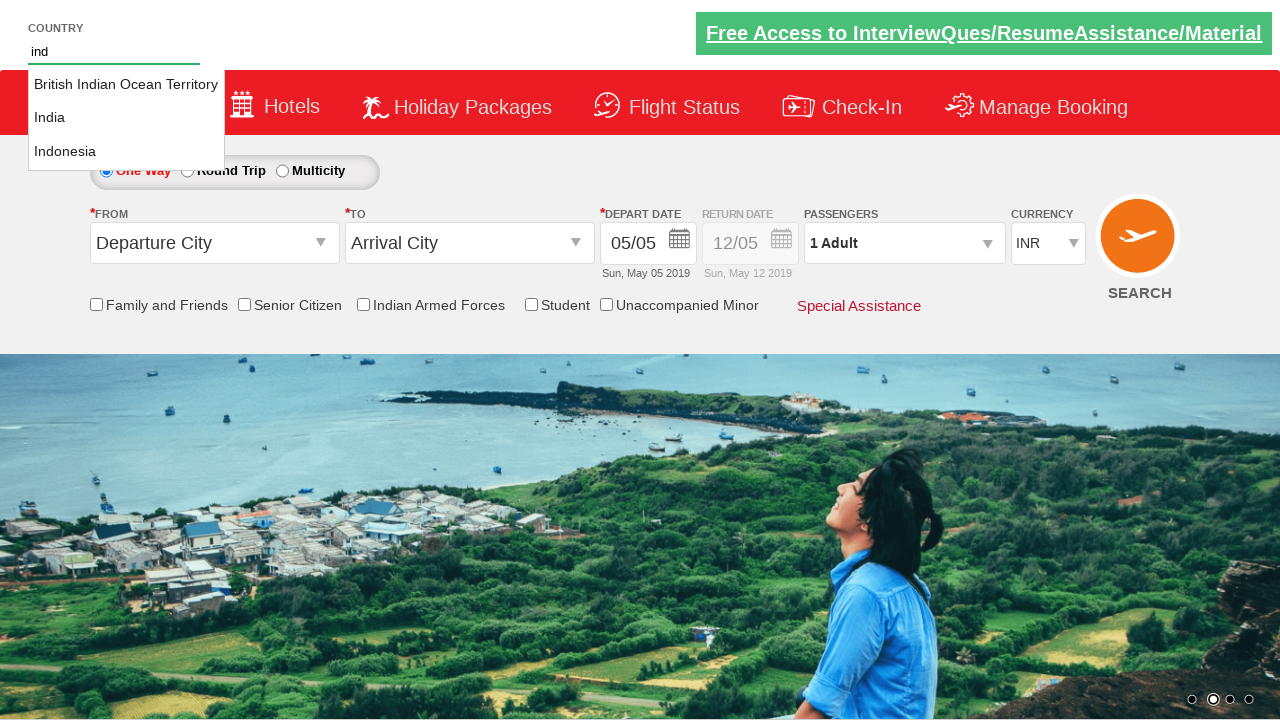

Retrieved all country options from dropdown
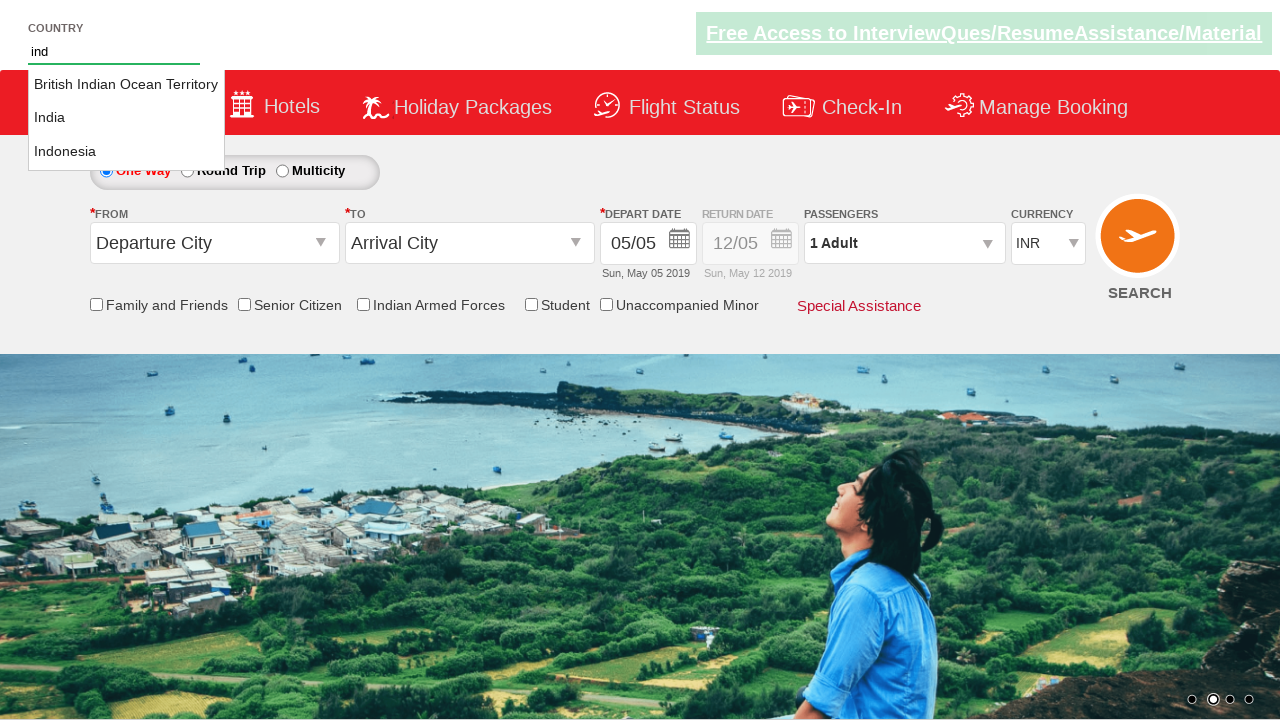

Selected 'India' from the dropdown list at (126, 118) on li[class='ui-menu-item'] a >> nth=1
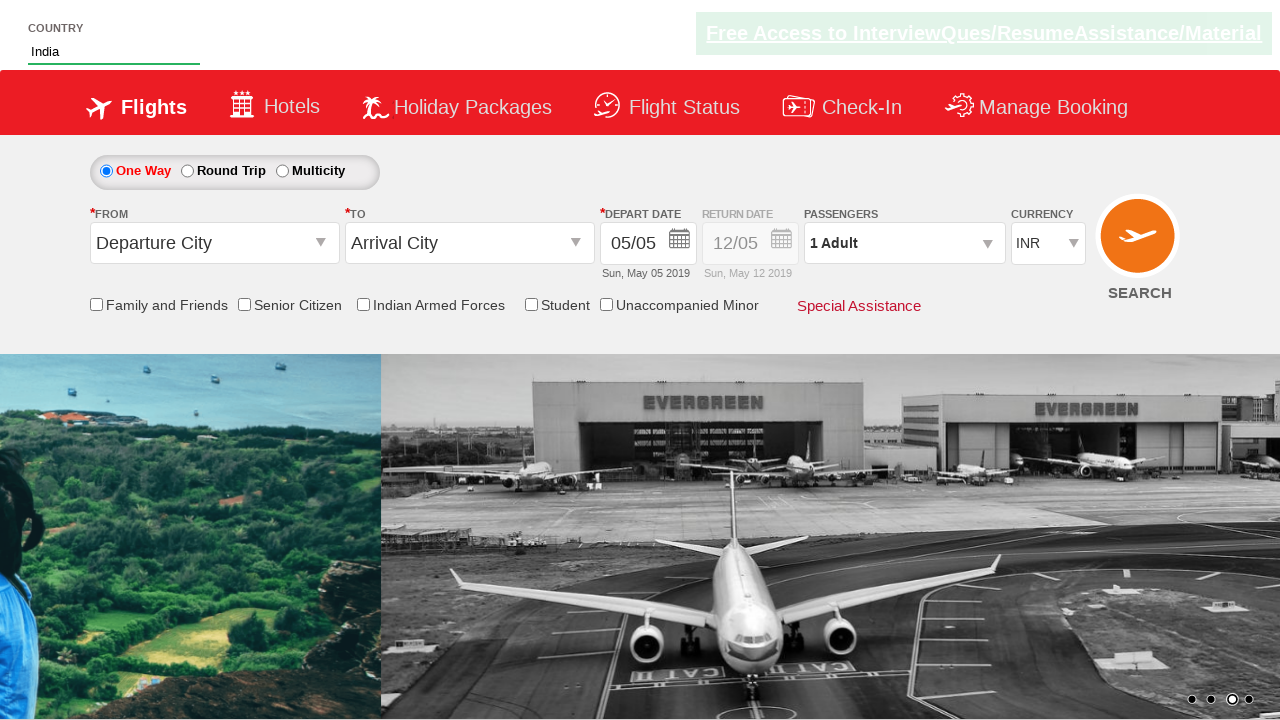

Verified that 'India' was selected in the autocomplete field
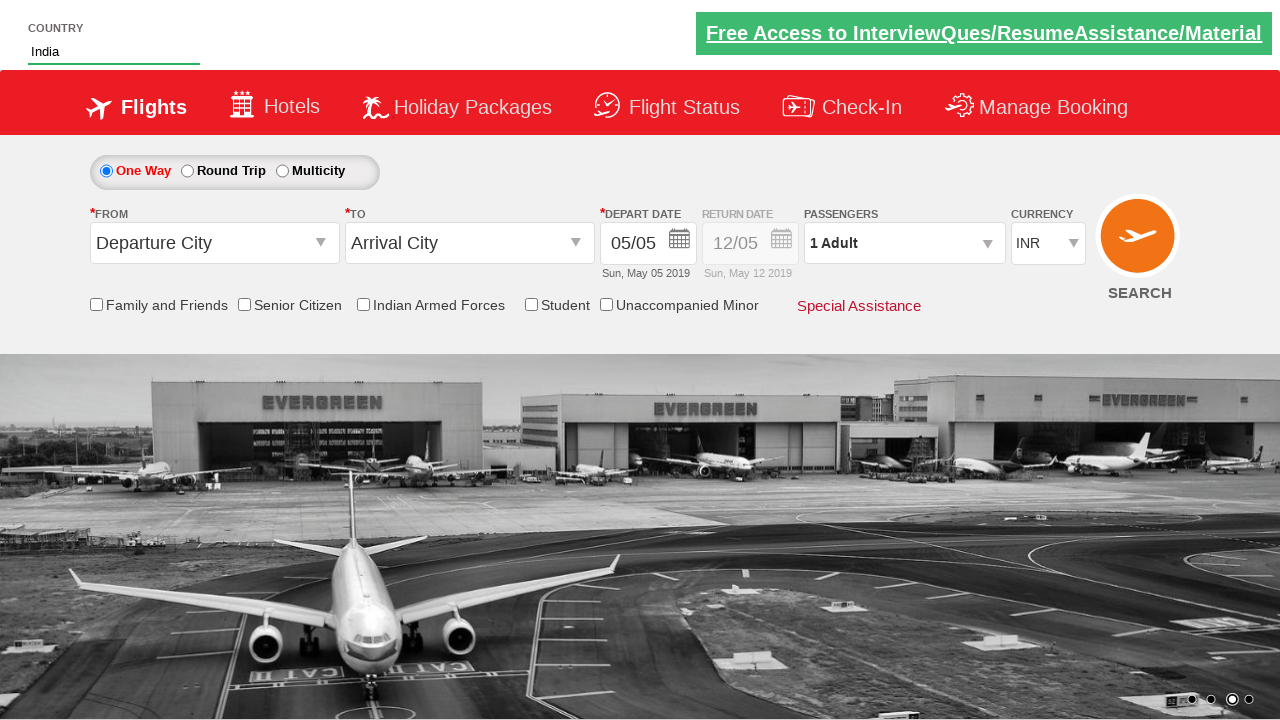

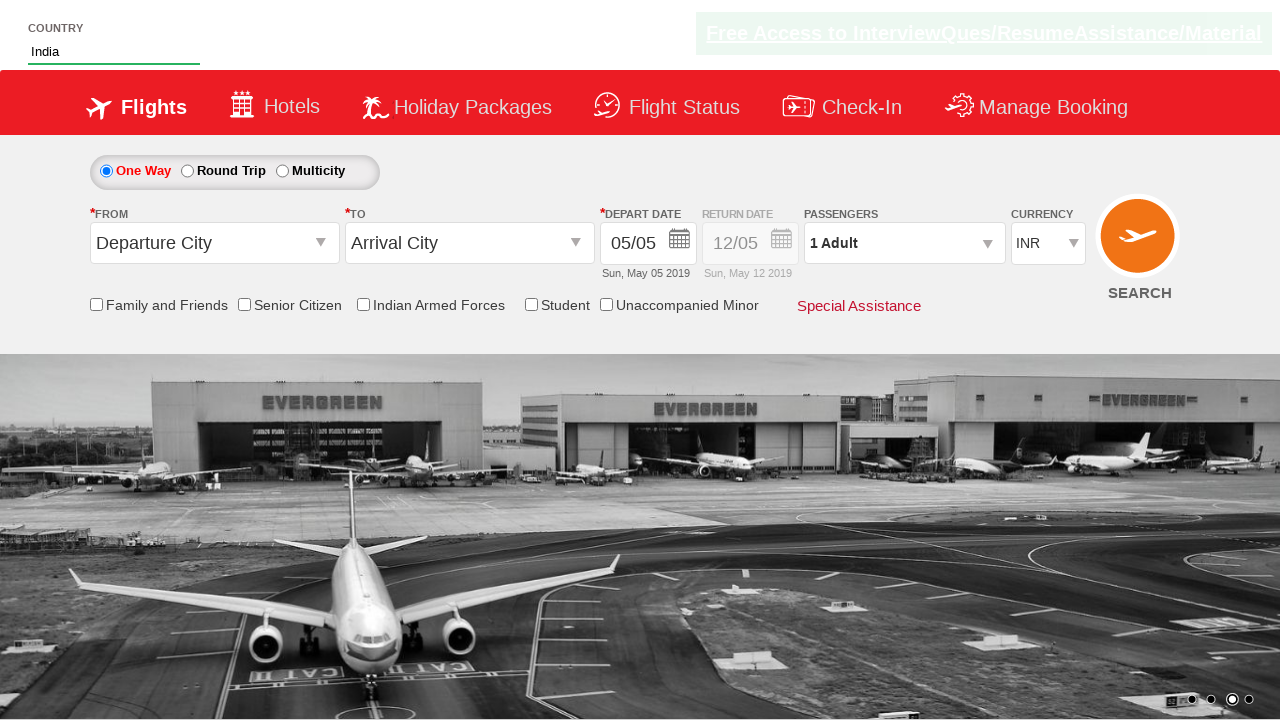